Tests Pastebin's paste creation functionality by navigating to a paste page, clicking to create a new paste, filling in text content, selecting syntax highlighting format (Bash) and expiration time (10 Minutes), then submitting the form.

Starting URL: http://pastebin.com/N3kpQamu

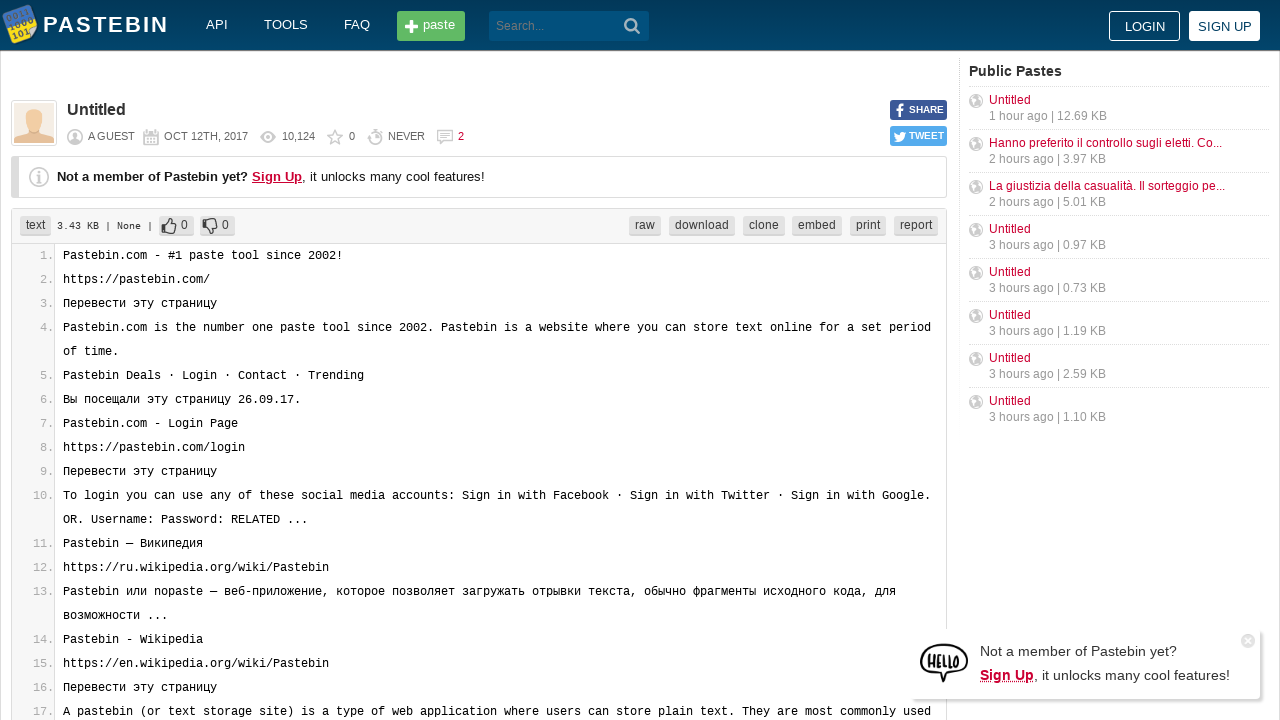

Clicked header button to create new paste at (431, 26) on .header__btn
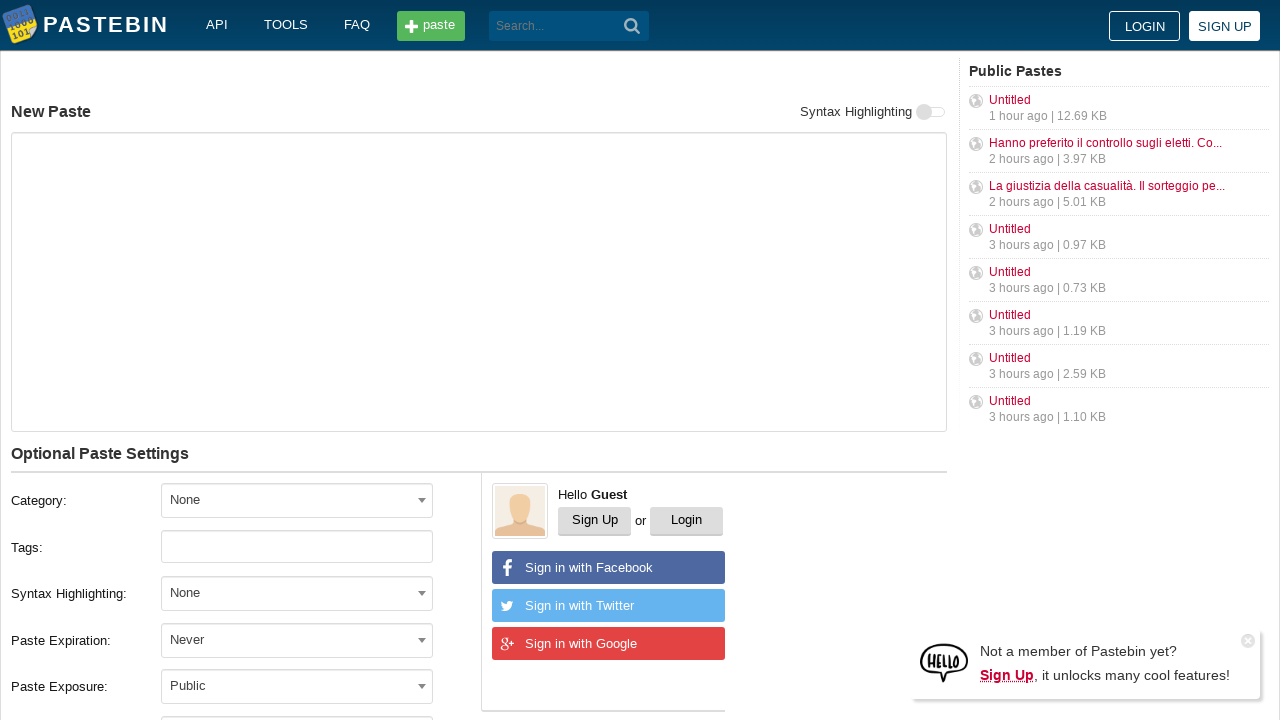

Filled paste textarea with content 'a8f3b2c1' on #postform-text
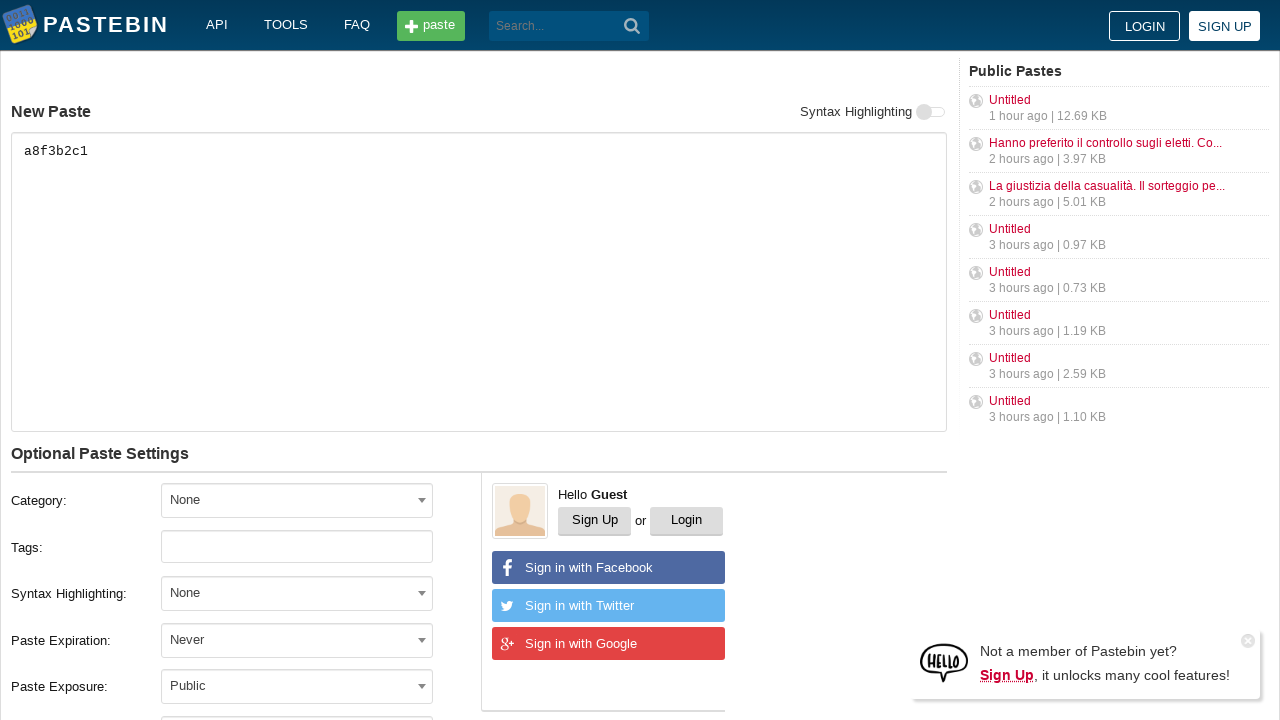

Clicked syntax format dropdown at (297, 593) on #select2-postform-format-container
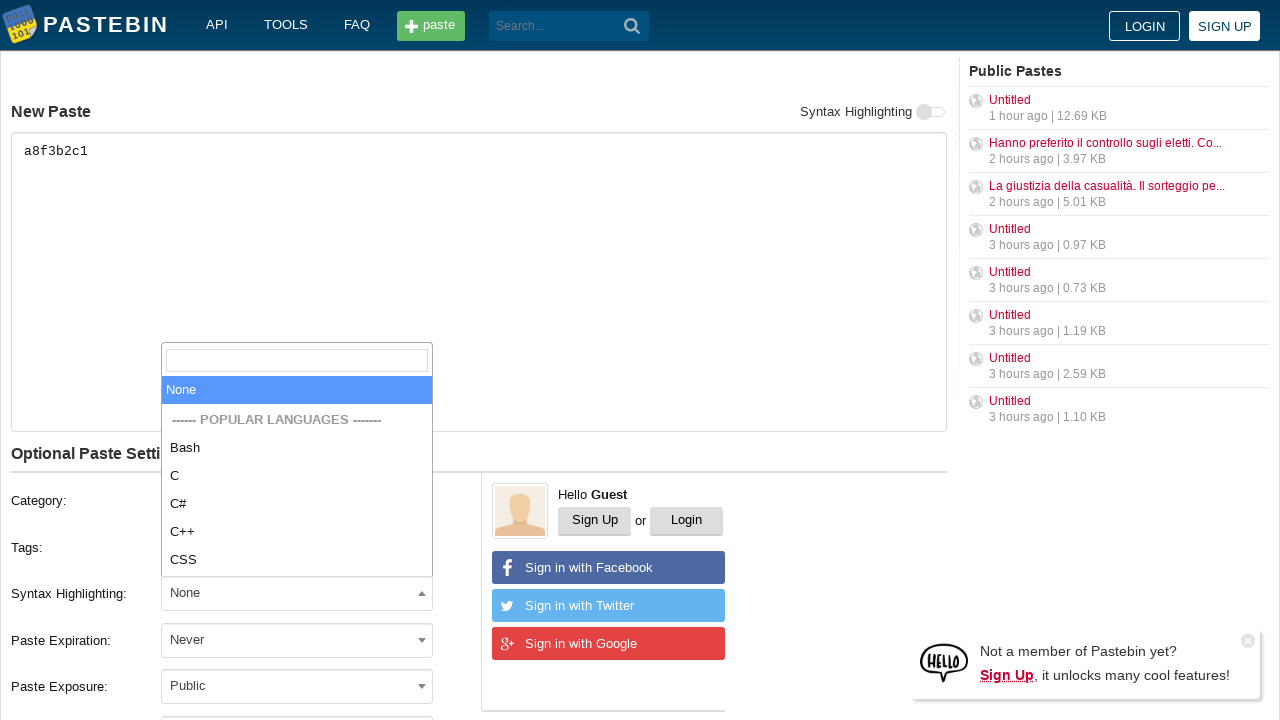

Selected Bash syntax highlighting format at (297, 448) on xpath=//li[contains(text(), 'Bash')]
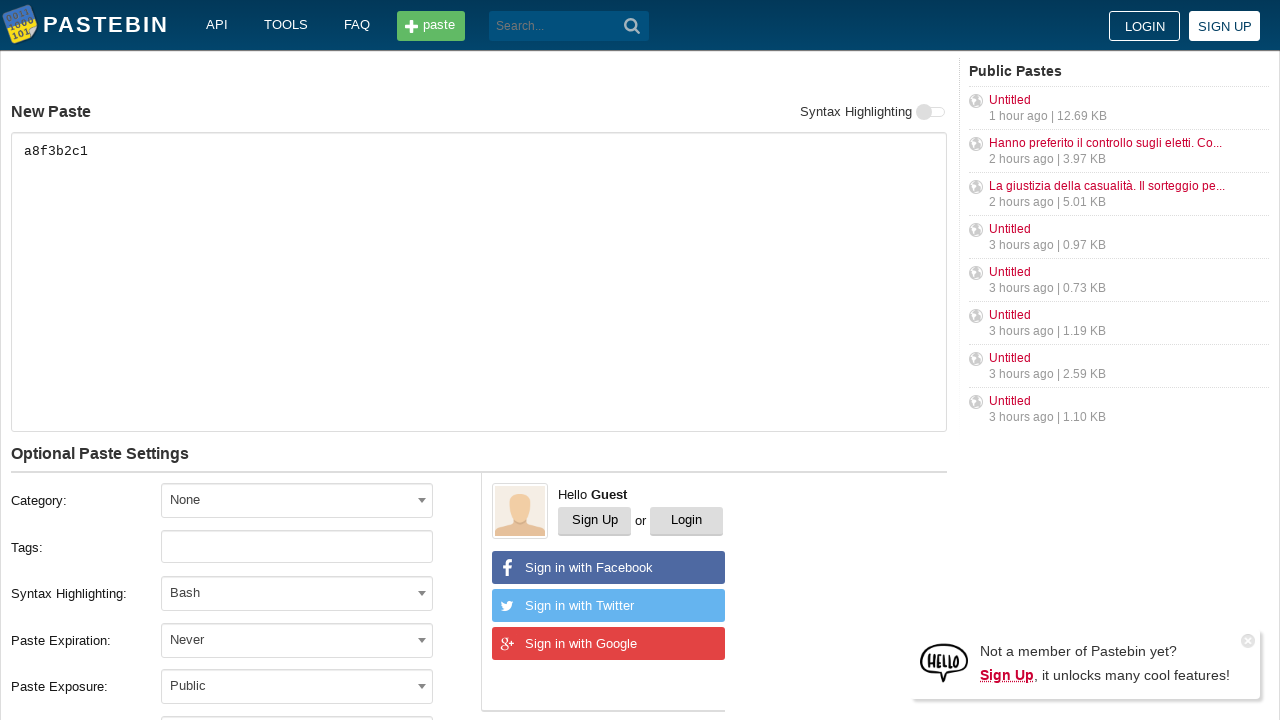

Clicked paste expiration dropdown at (297, 640) on #select2-postform-expiration-container
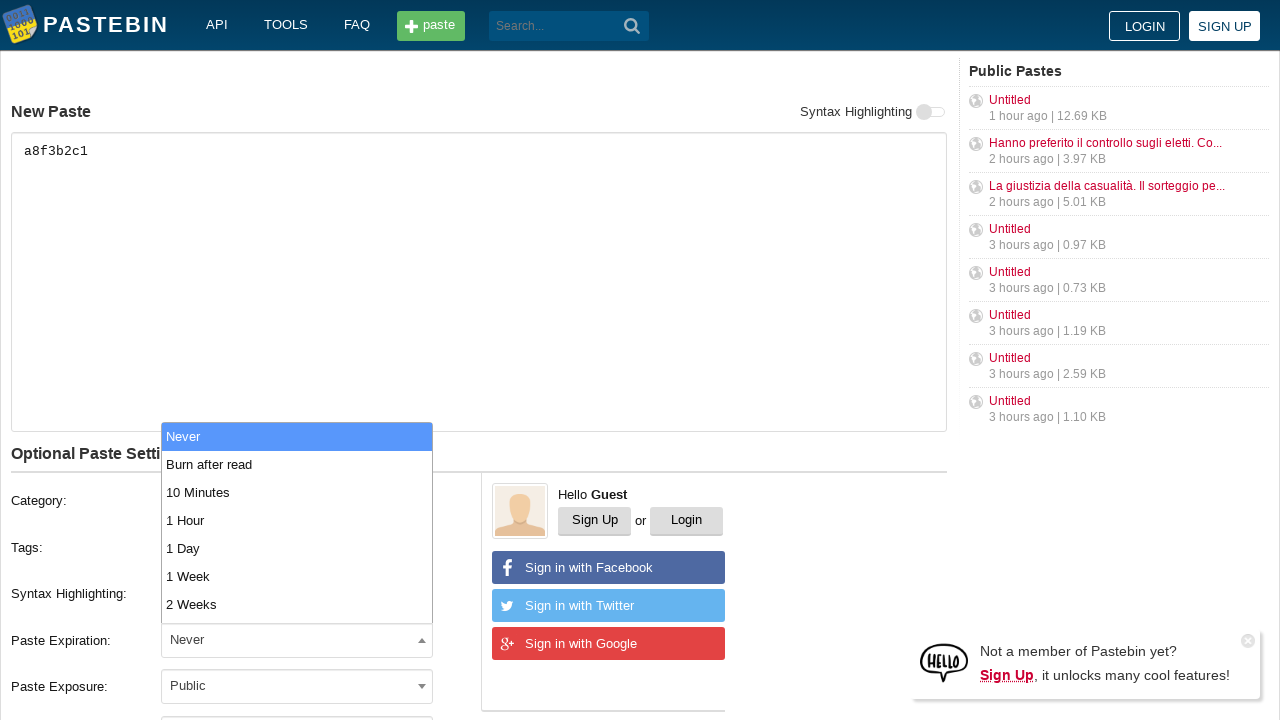

Selected 10 Minutes expiration time at (297, 492) on xpath=//li[contains(text(), '10 Minutes')]
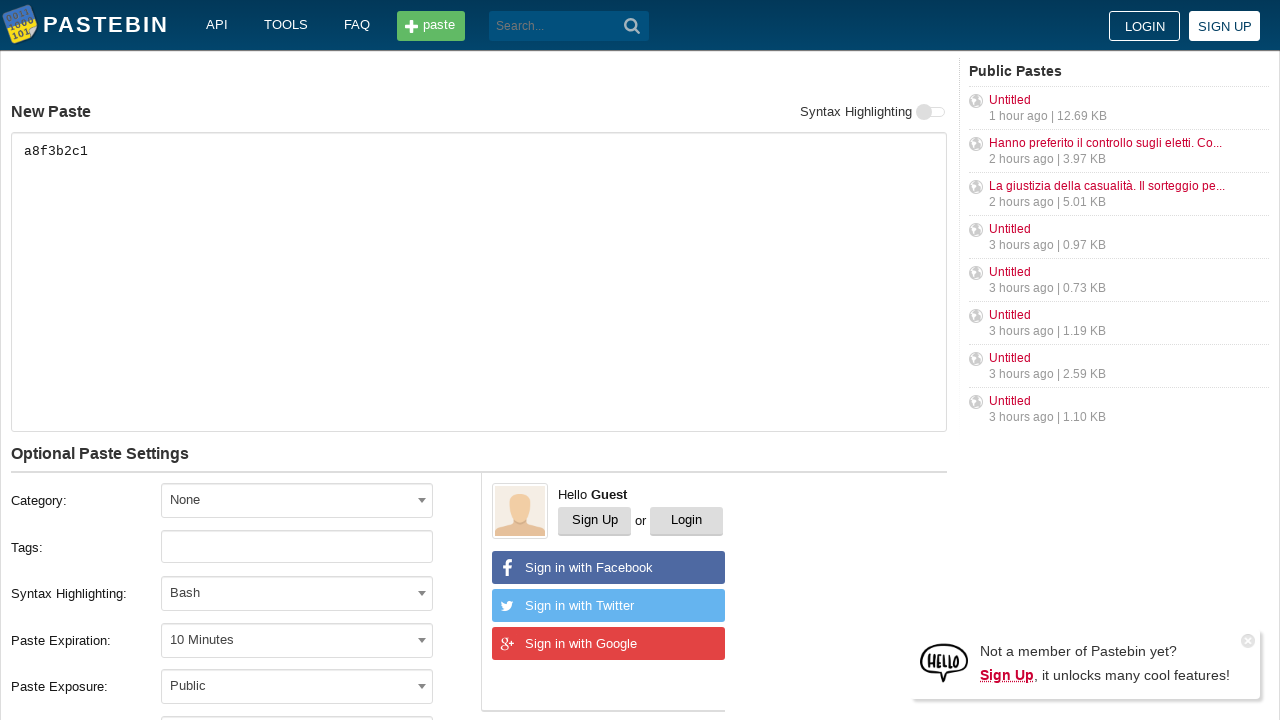

Clicked Create New Paste button to submit form at (240, 400) on xpath=//button[contains(text(),'Create New Paste')]
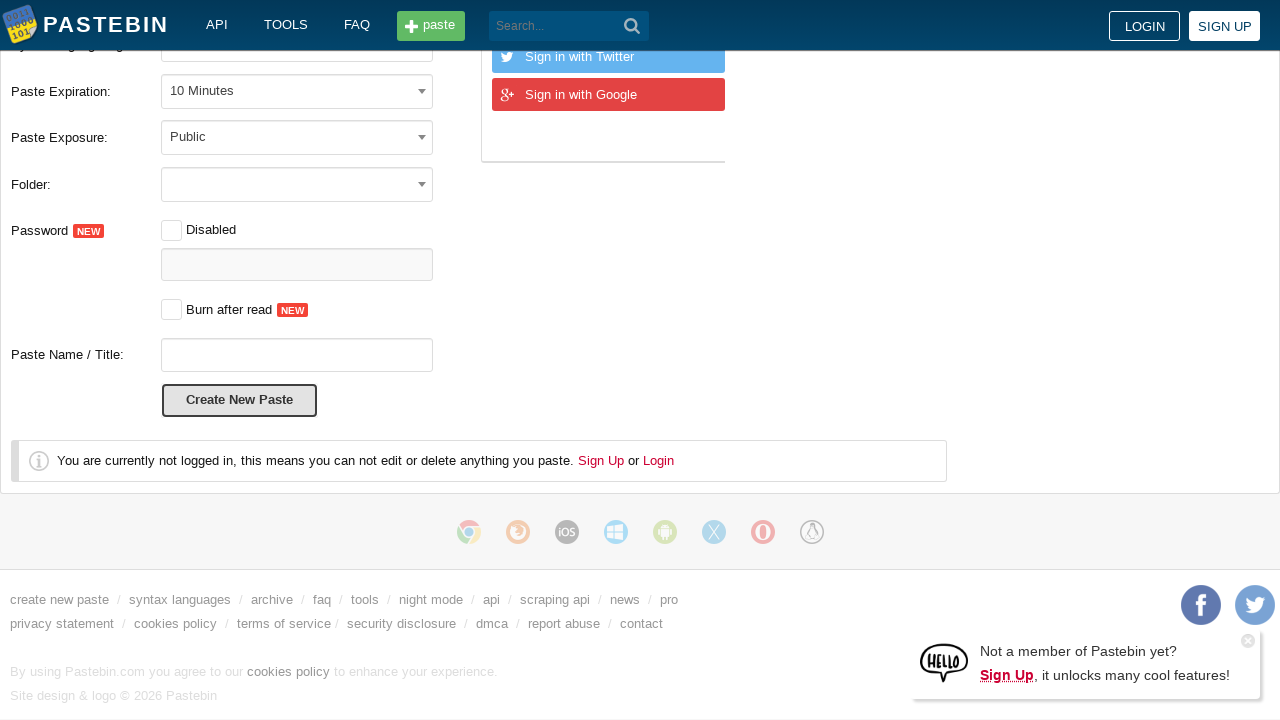

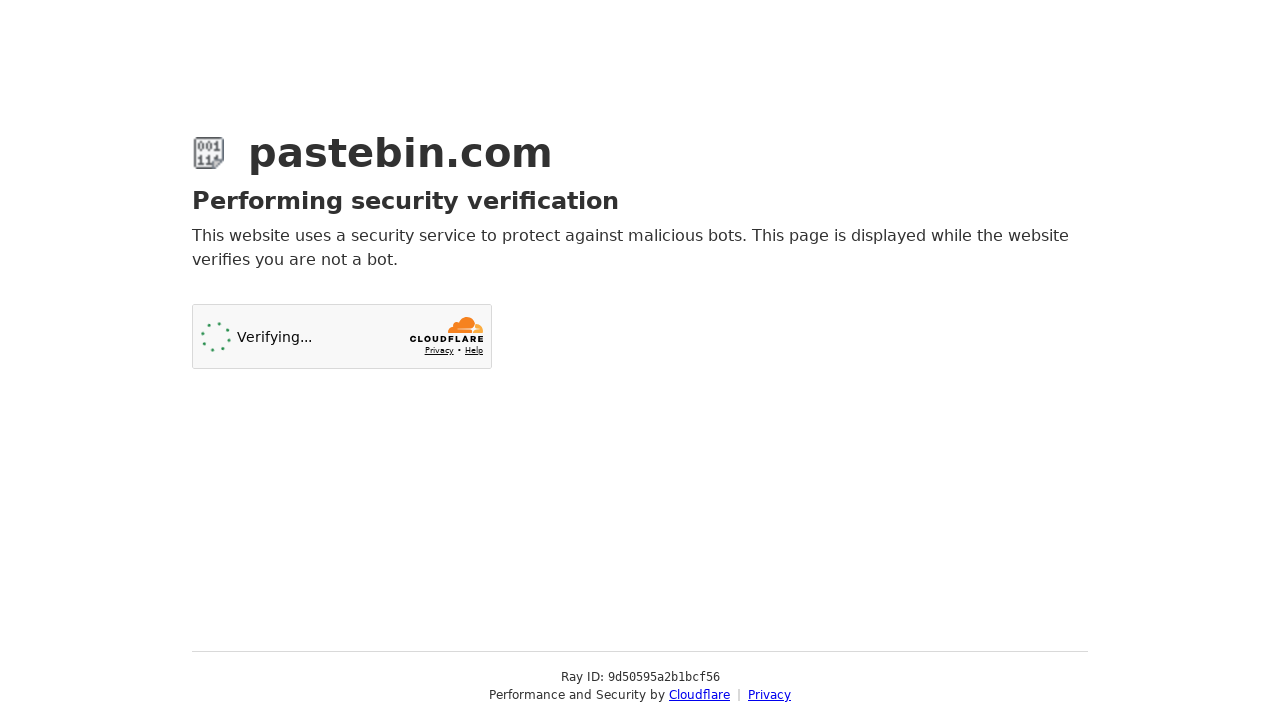